Tests unmarking items as complete by unchecking the checkbox

Starting URL: https://demo.playwright.dev/todomvc

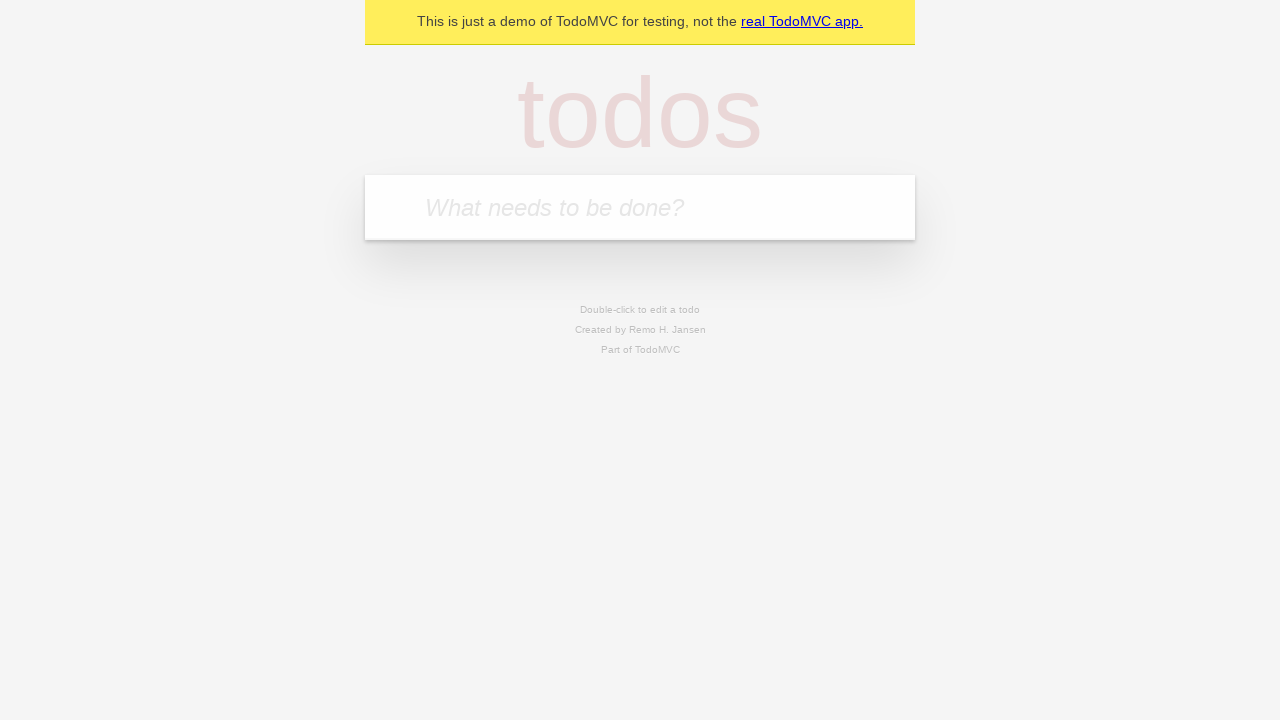

Filled todo input with 'buy some cheese' on internal:attr=[placeholder="What needs to be done?"i]
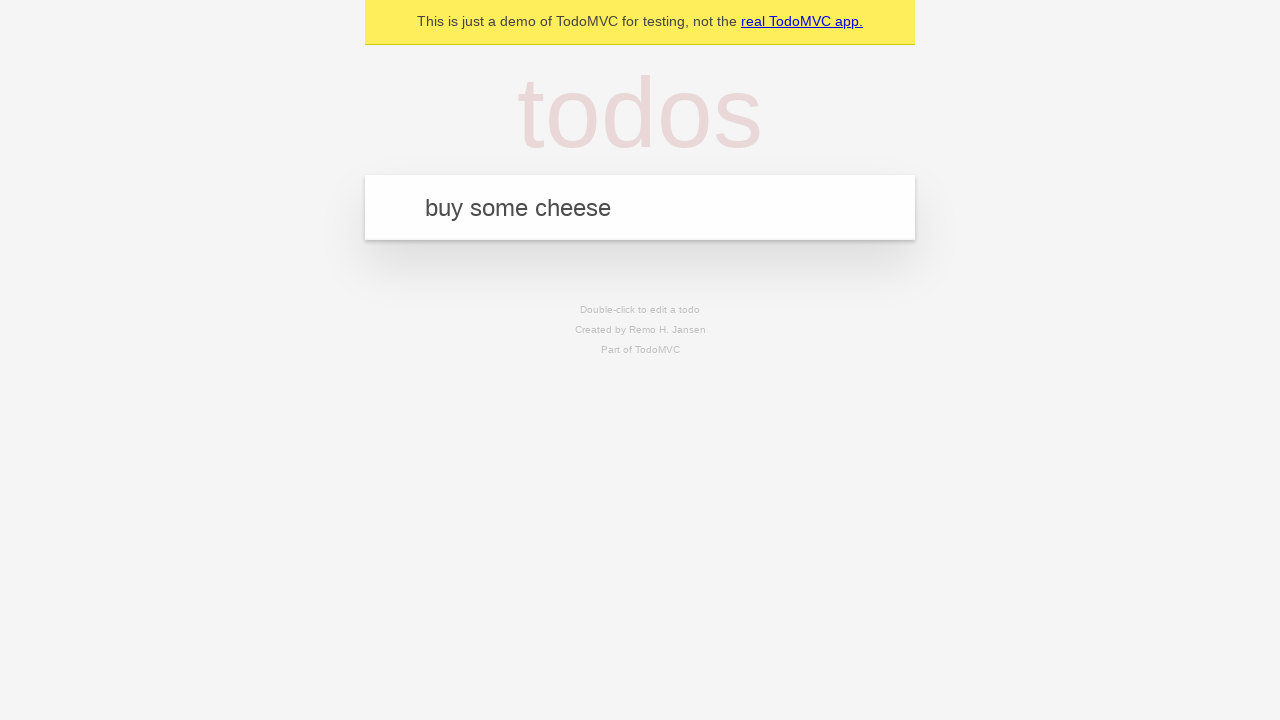

Pressed Enter to add first todo item on internal:attr=[placeholder="What needs to be done?"i]
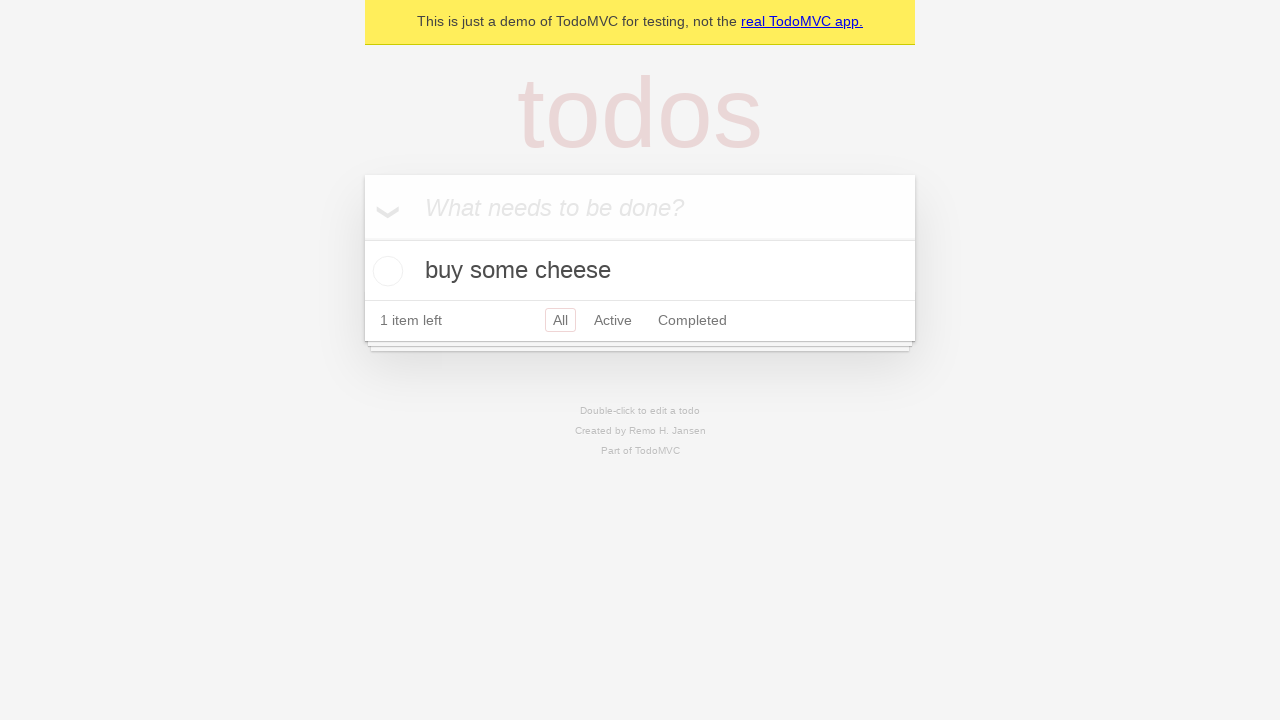

Filled todo input with 'feed the cat' on internal:attr=[placeholder="What needs to be done?"i]
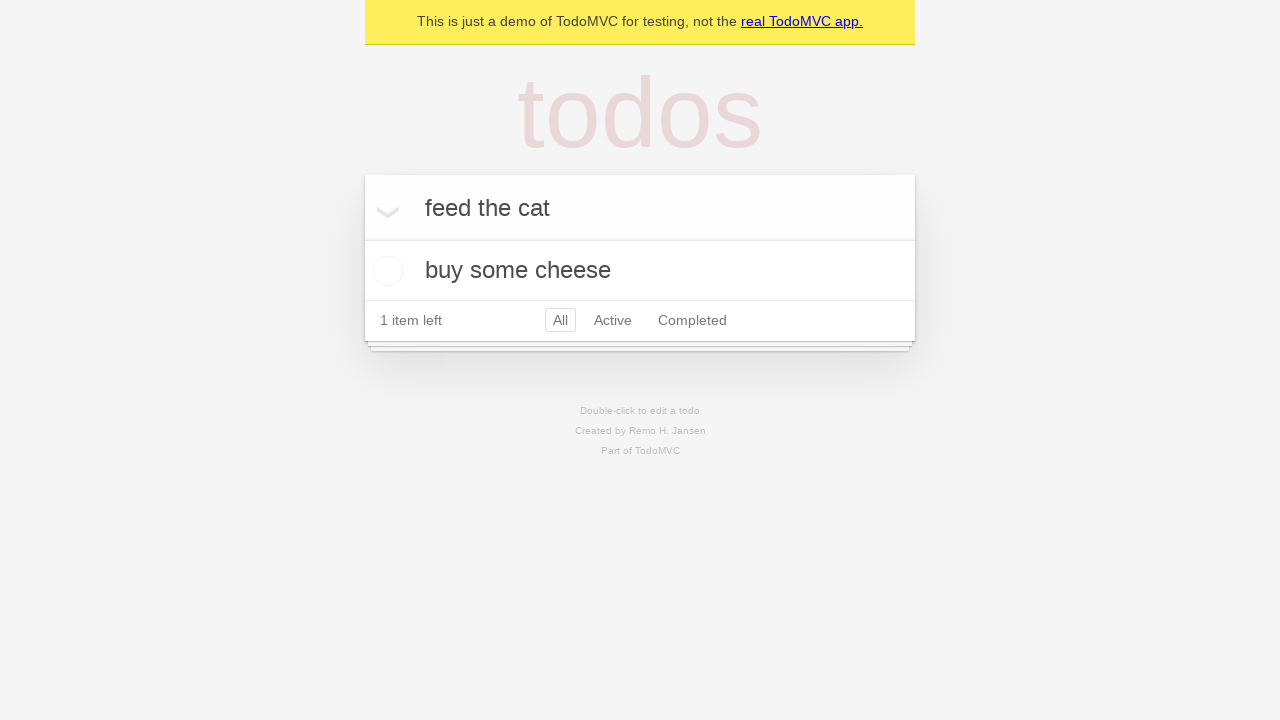

Pressed Enter to add second todo item on internal:attr=[placeholder="What needs to be done?"i]
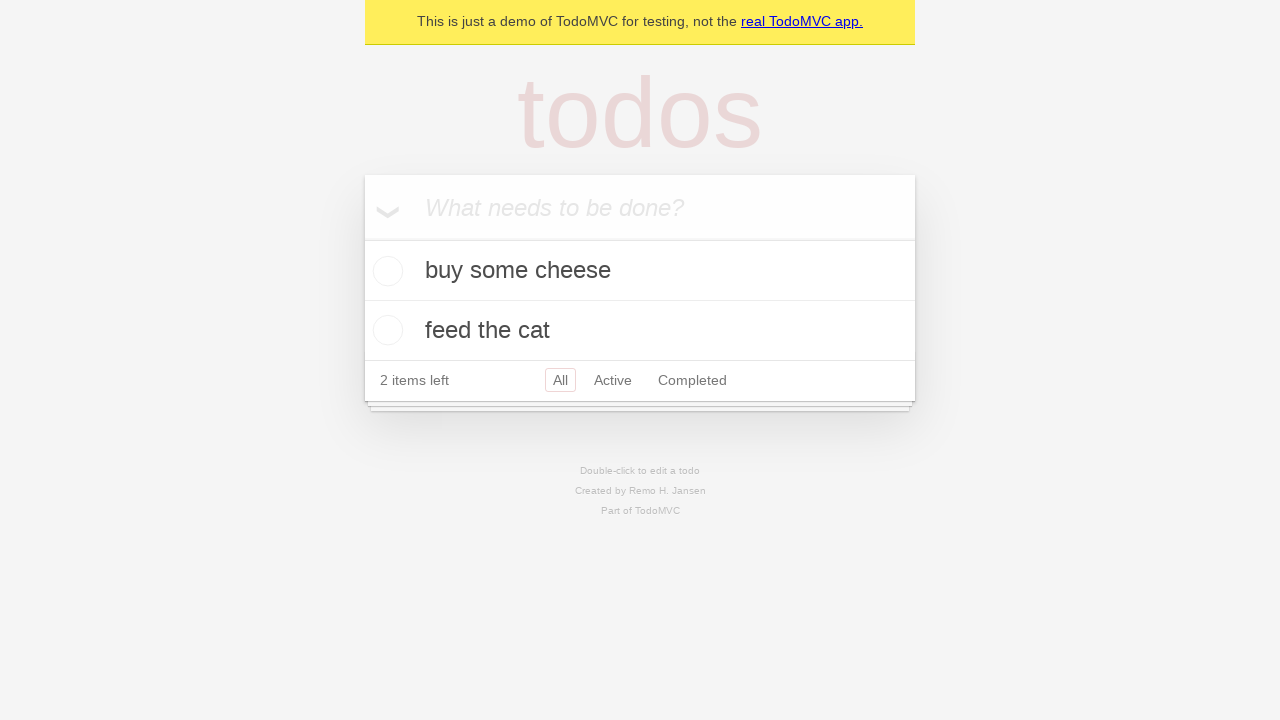

Checked checkbox to mark first item as complete at (385, 271) on internal:testid=[data-testid="todo-item"s] >> nth=0 >> internal:role=checkbox
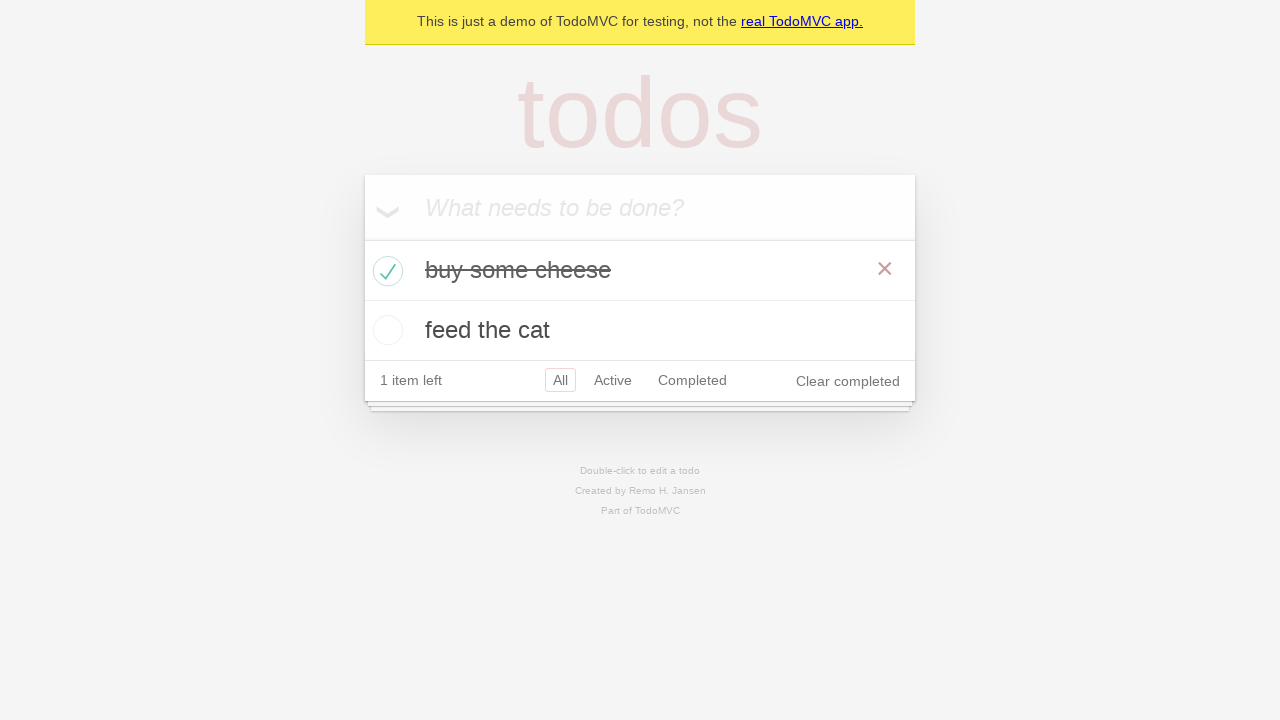

Unchecked checkbox to un-mark first item as complete at (385, 271) on internal:testid=[data-testid="todo-item"s] >> nth=0 >> internal:role=checkbox
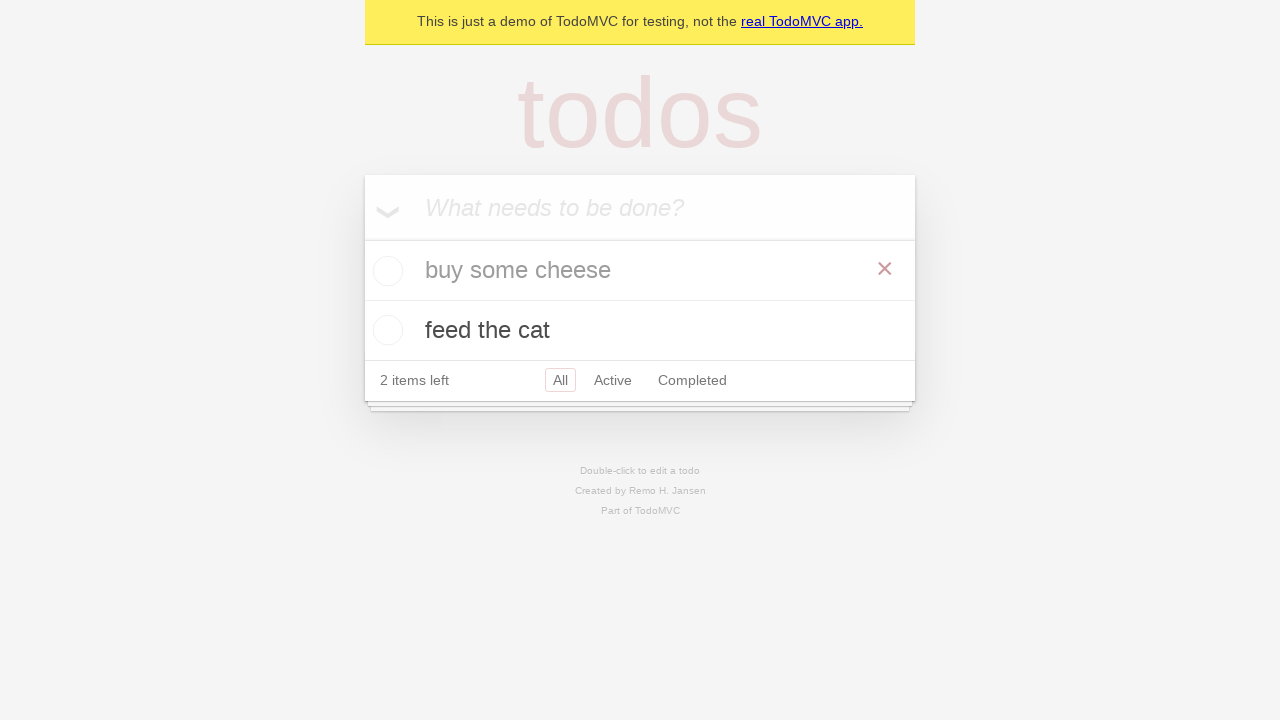

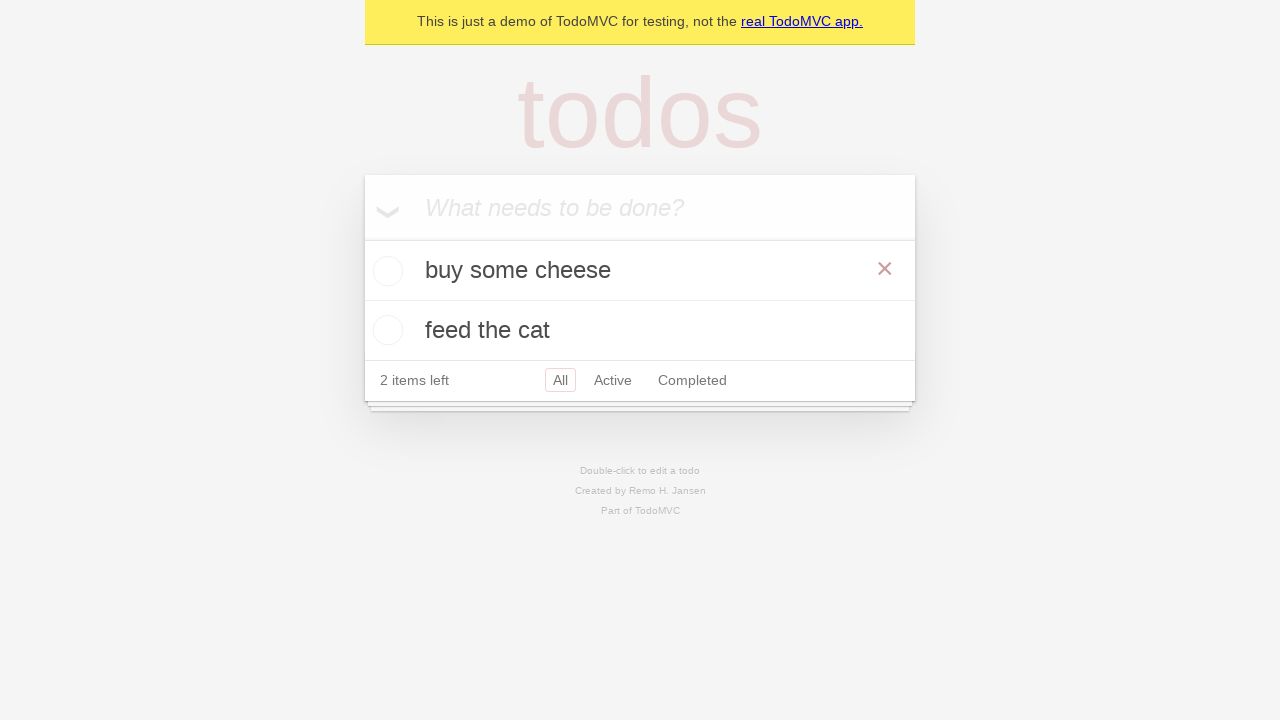